Tests JavaScript alert popup handling by clicking a button that triggers an alert, then accepting the alert dialog.

Starting URL: https://demo.automationtesting.in/Alerts.html

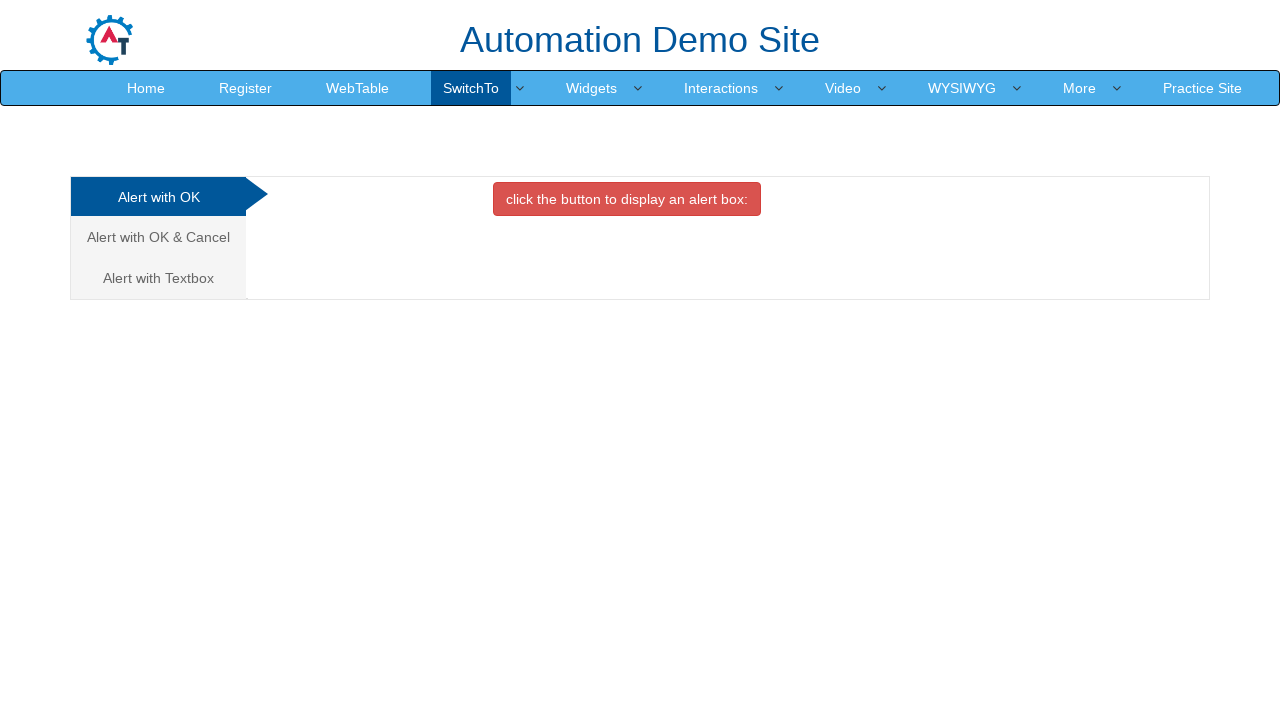

Set up dialog handler to accept alerts
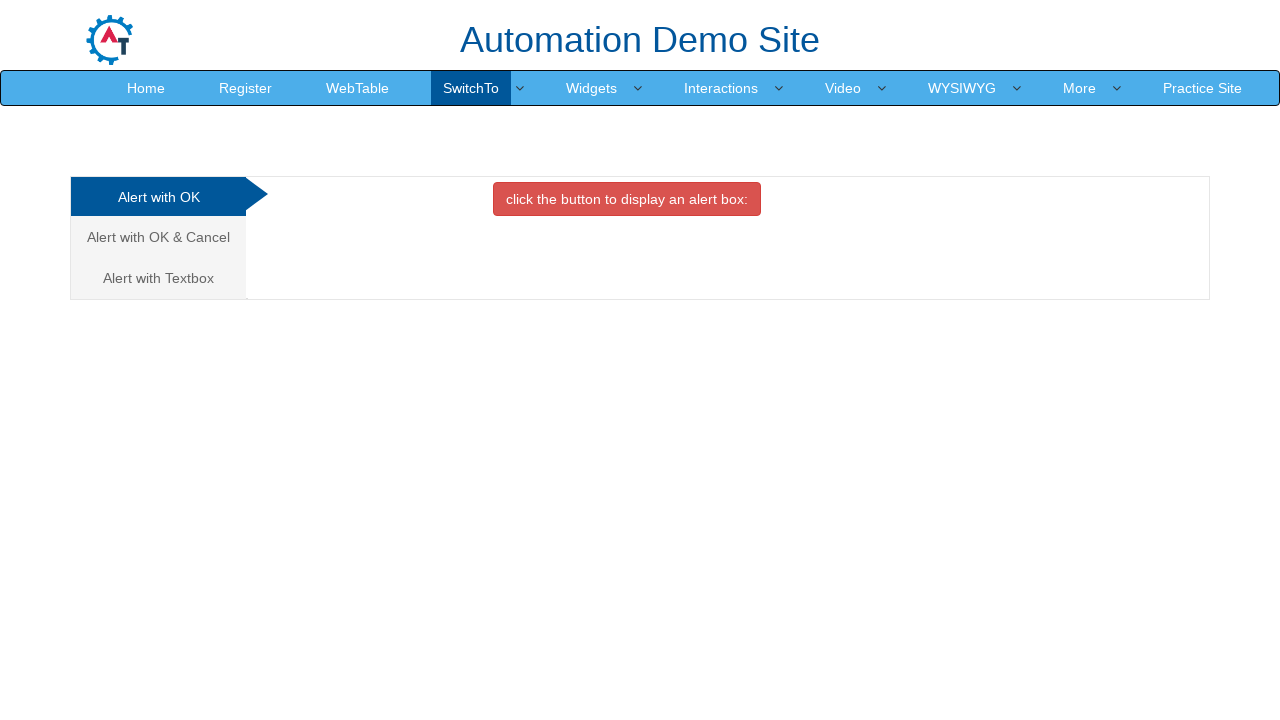

Clicked the alert trigger button (red danger button) at (627, 199) on button.btn.btn-danger
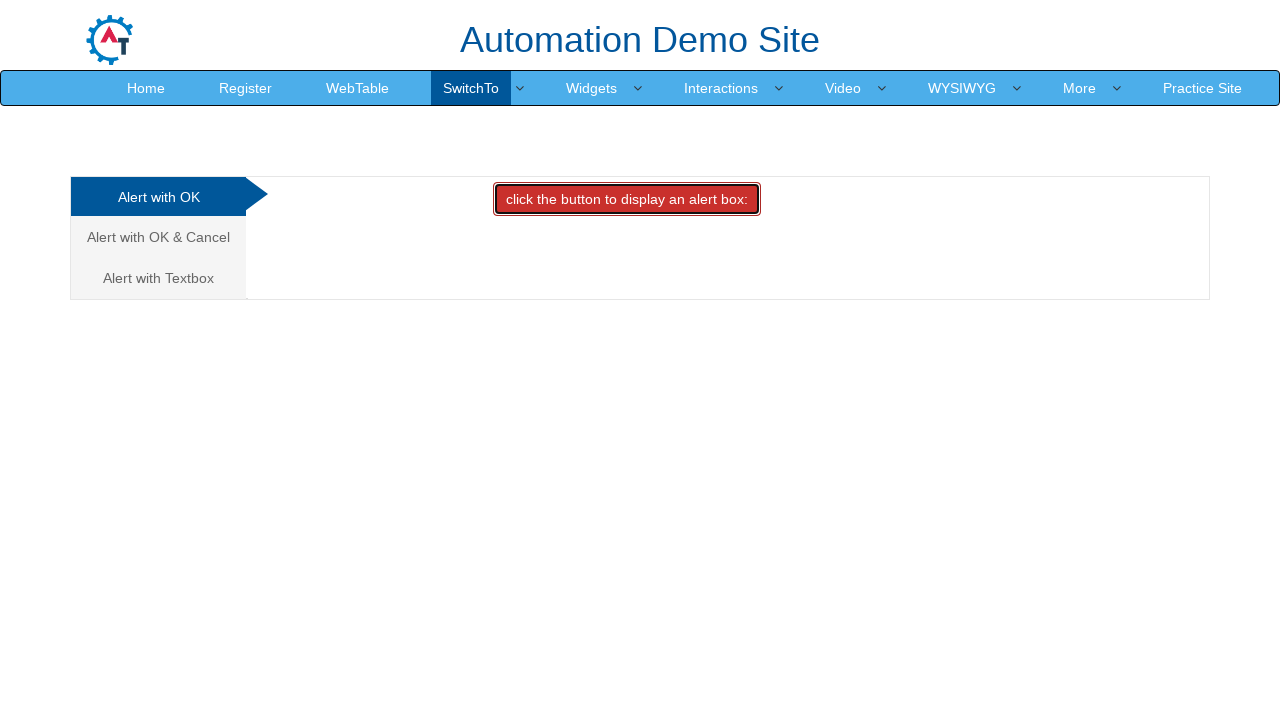

Waited for alert to be processed
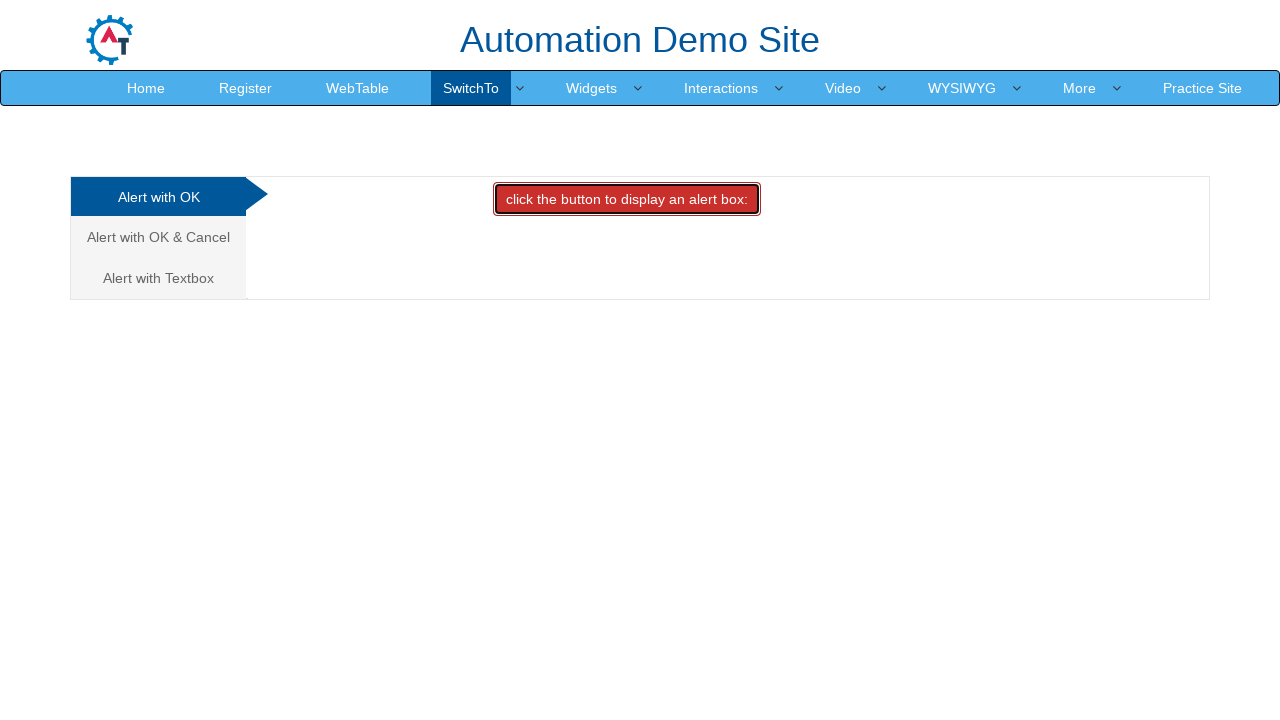

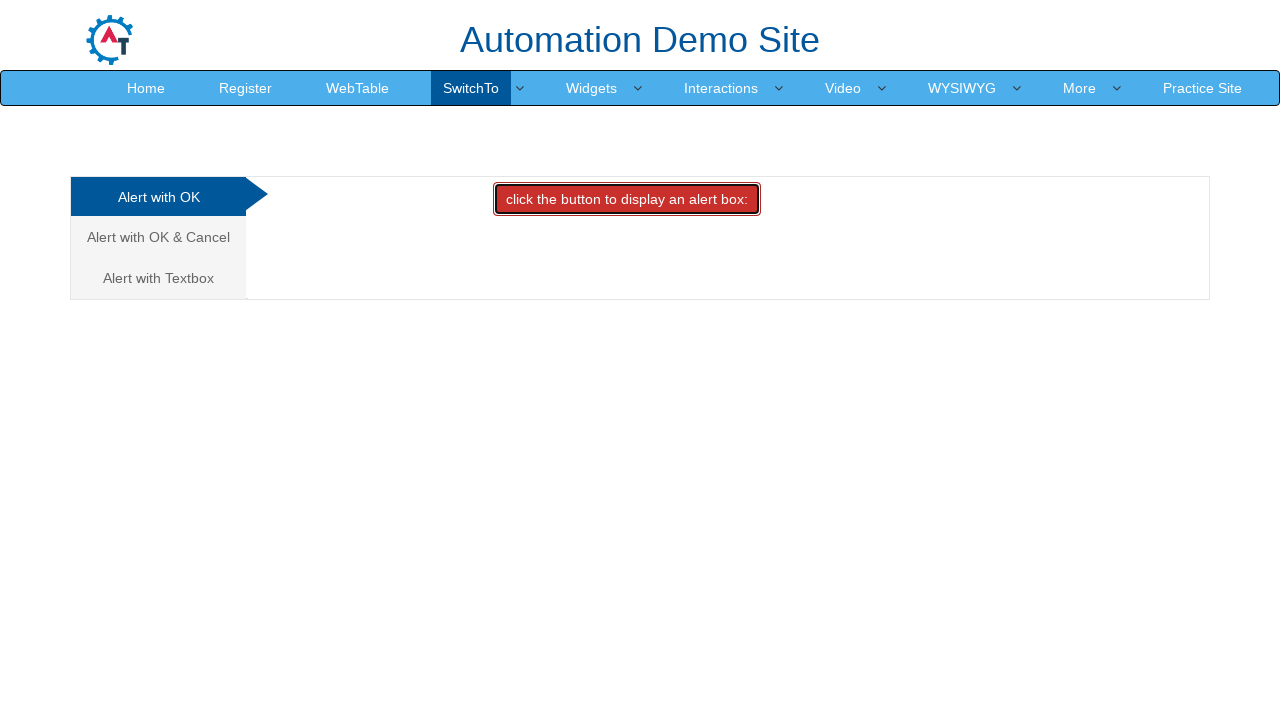